Tests hexadecimal to other bases conversion by entering FF and verifying all base results

Starting URL: https://www.001236.xyz/en/base

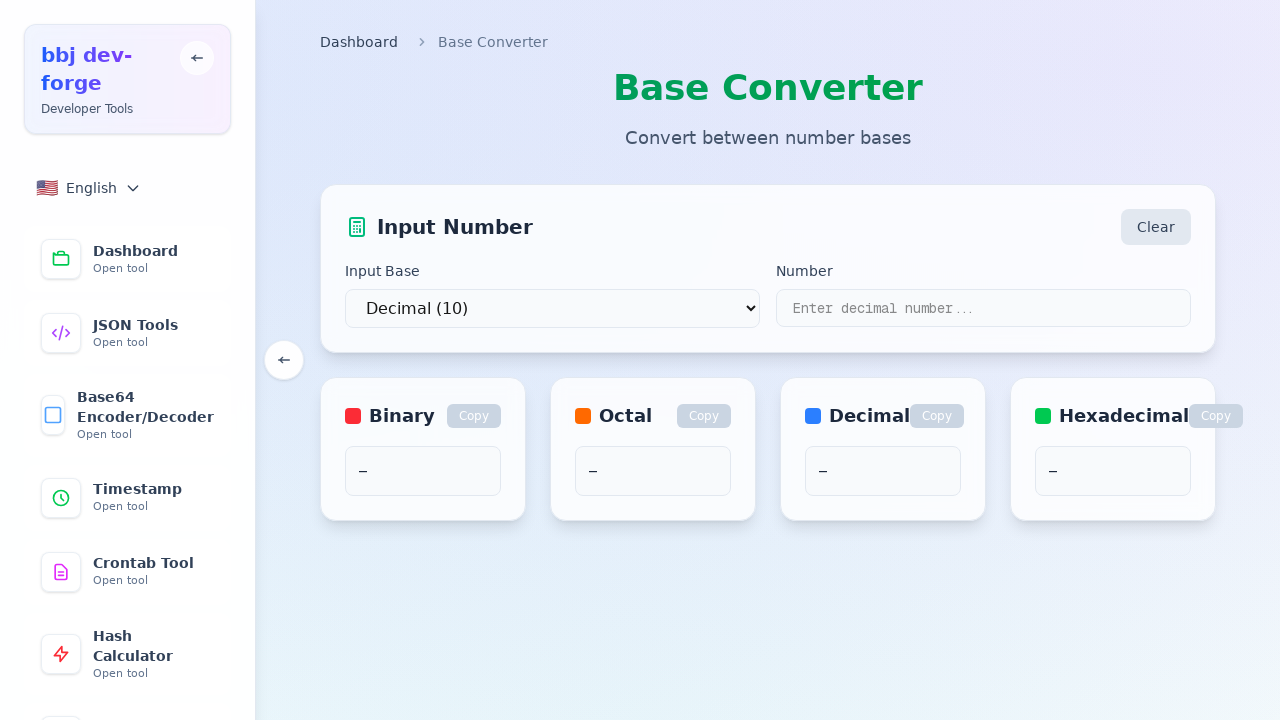

Selected hexadecimal (base 16) from dropdown on select
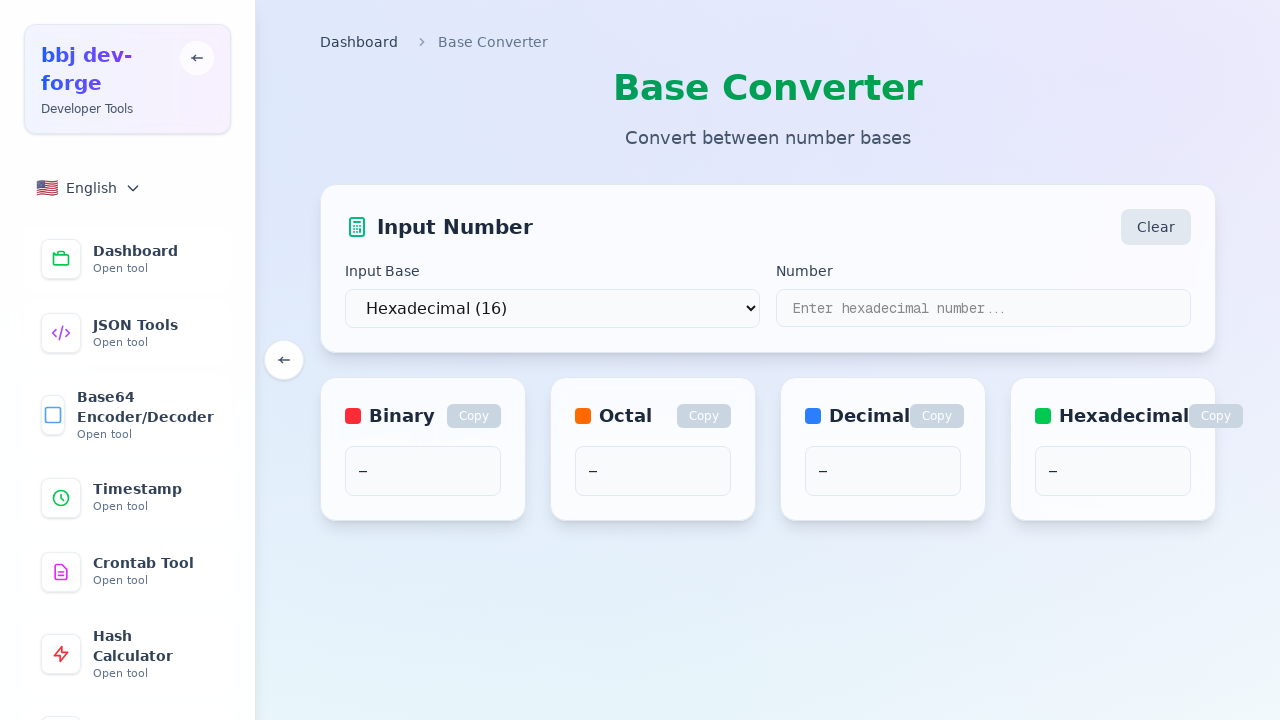

Entered 'FF' in the input field on input[type="text"]
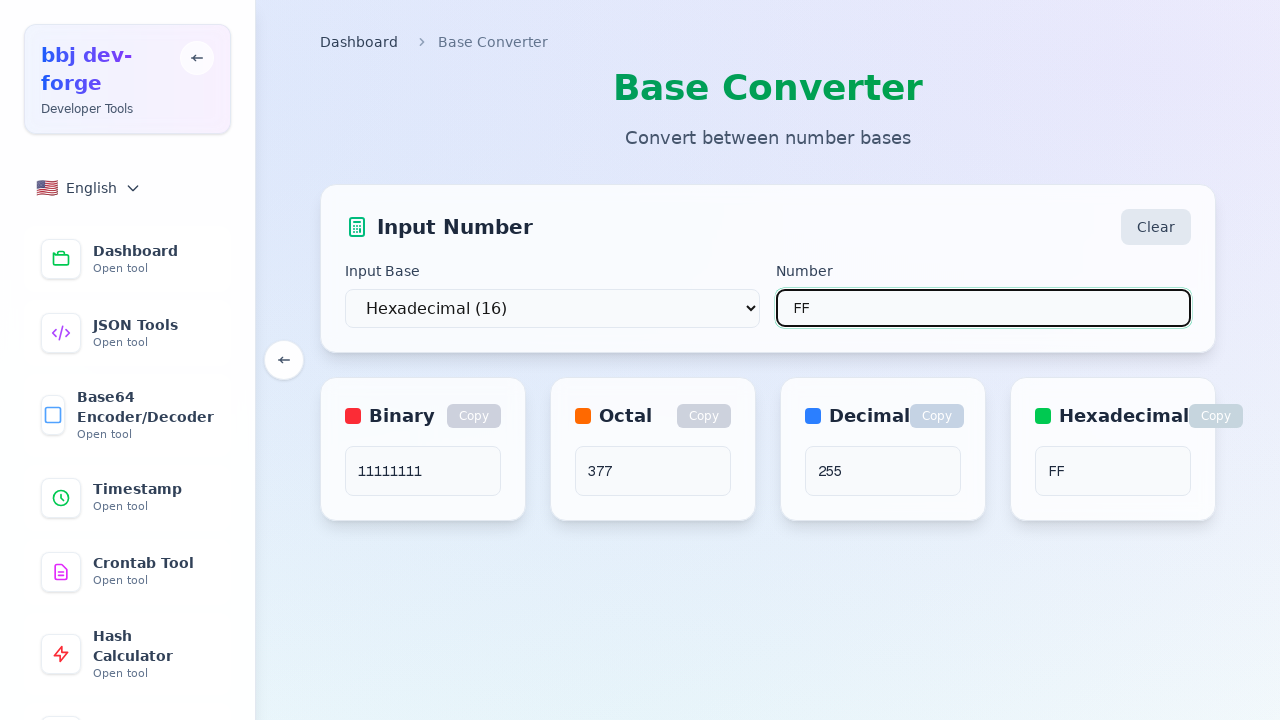

Waited 500ms for conversion results to load
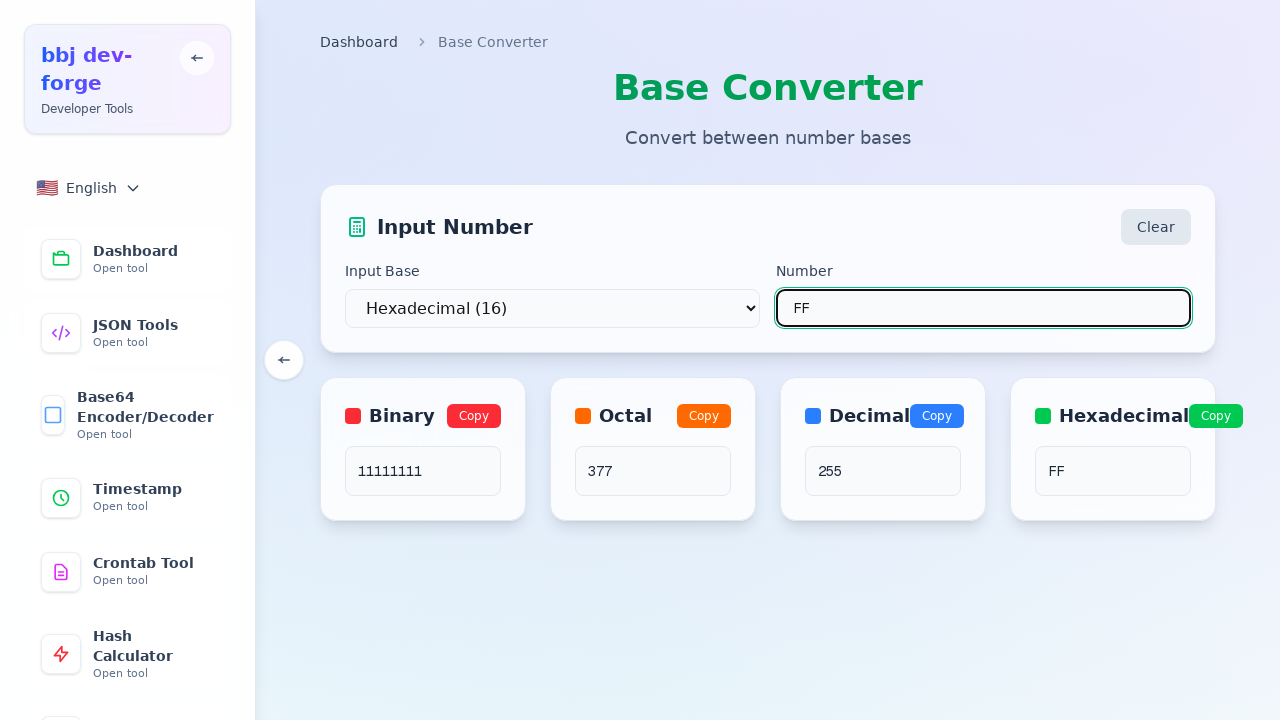

Verified binary result: FF = 11111111
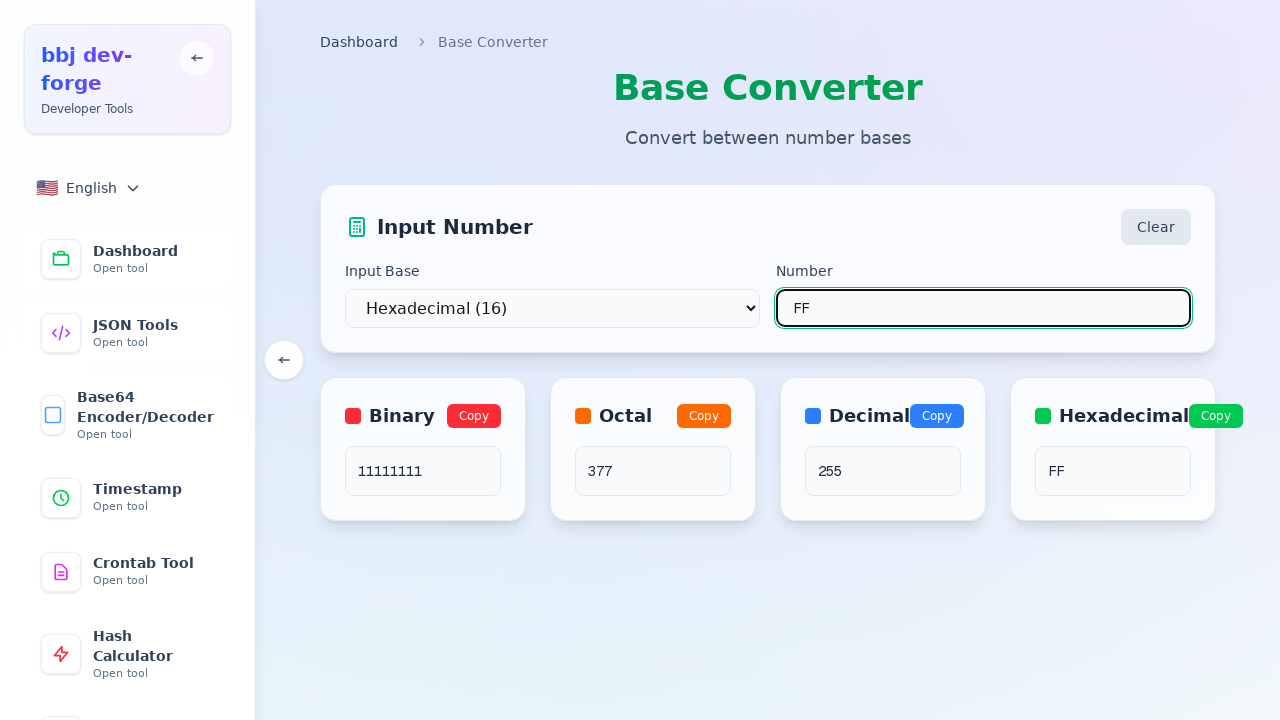

Verified octal result: FF = 377
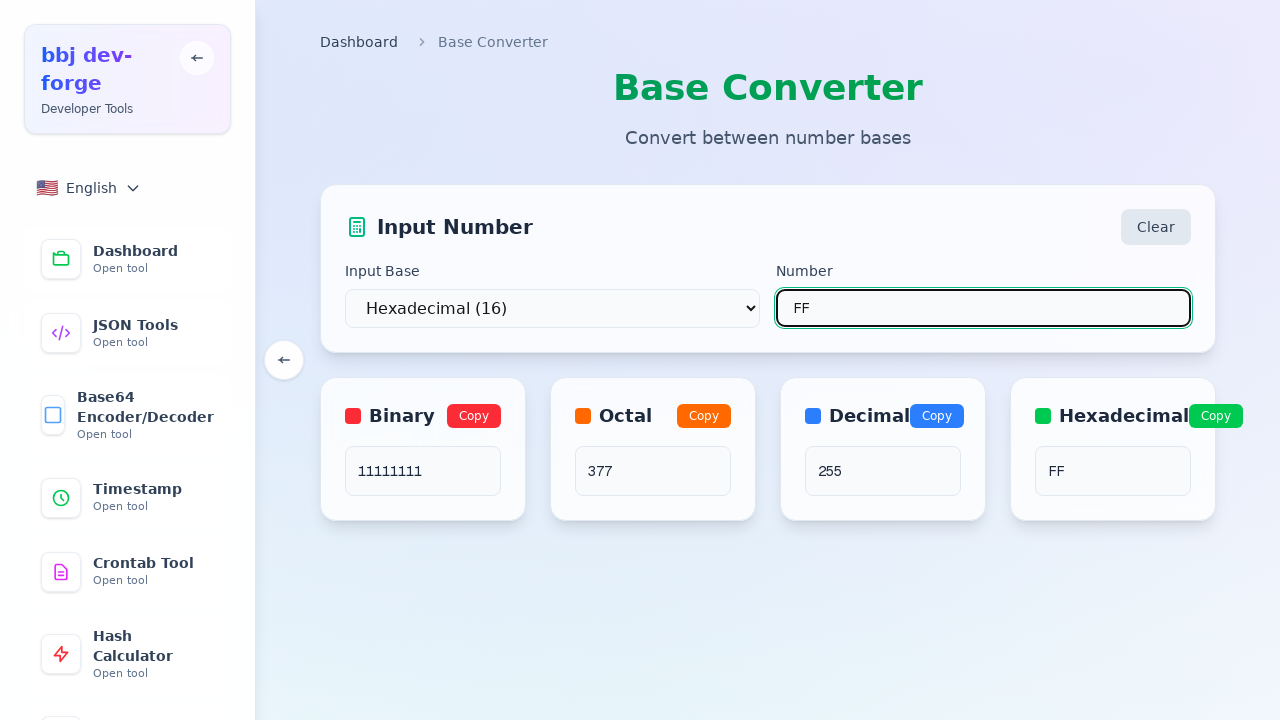

Verified decimal result: FF = 255
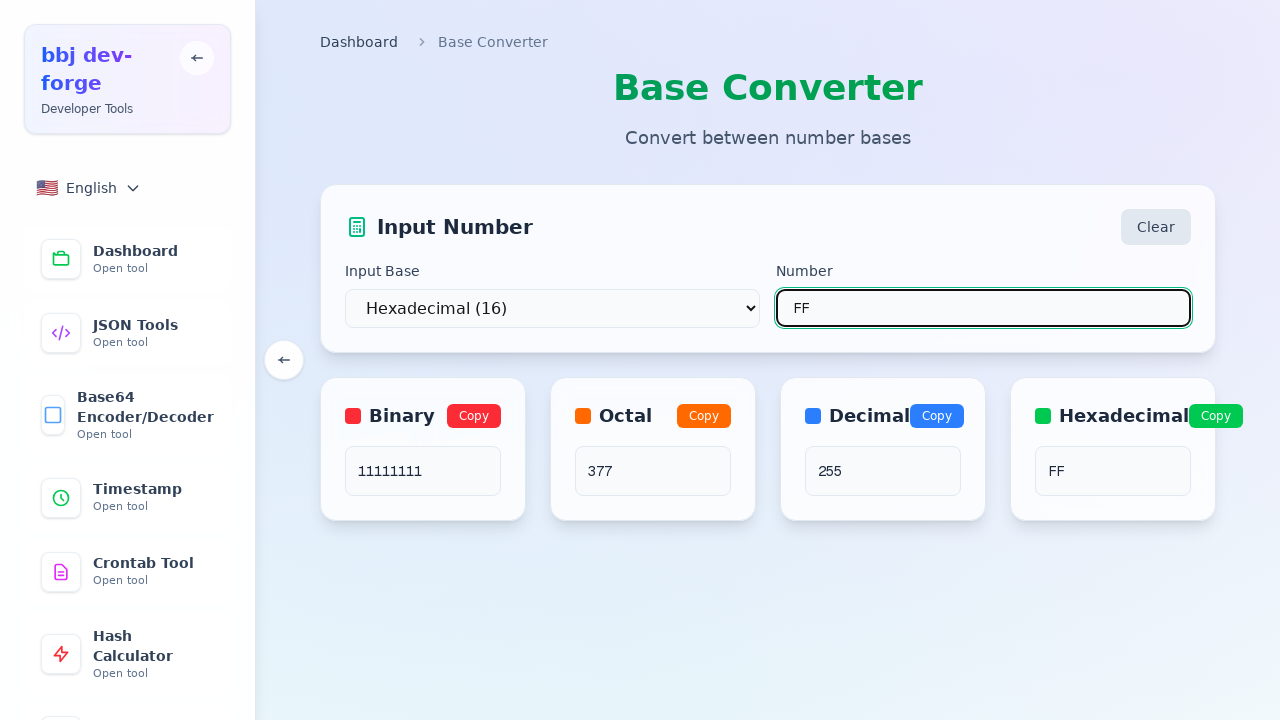

Verified hexadecimal result: FF = FF
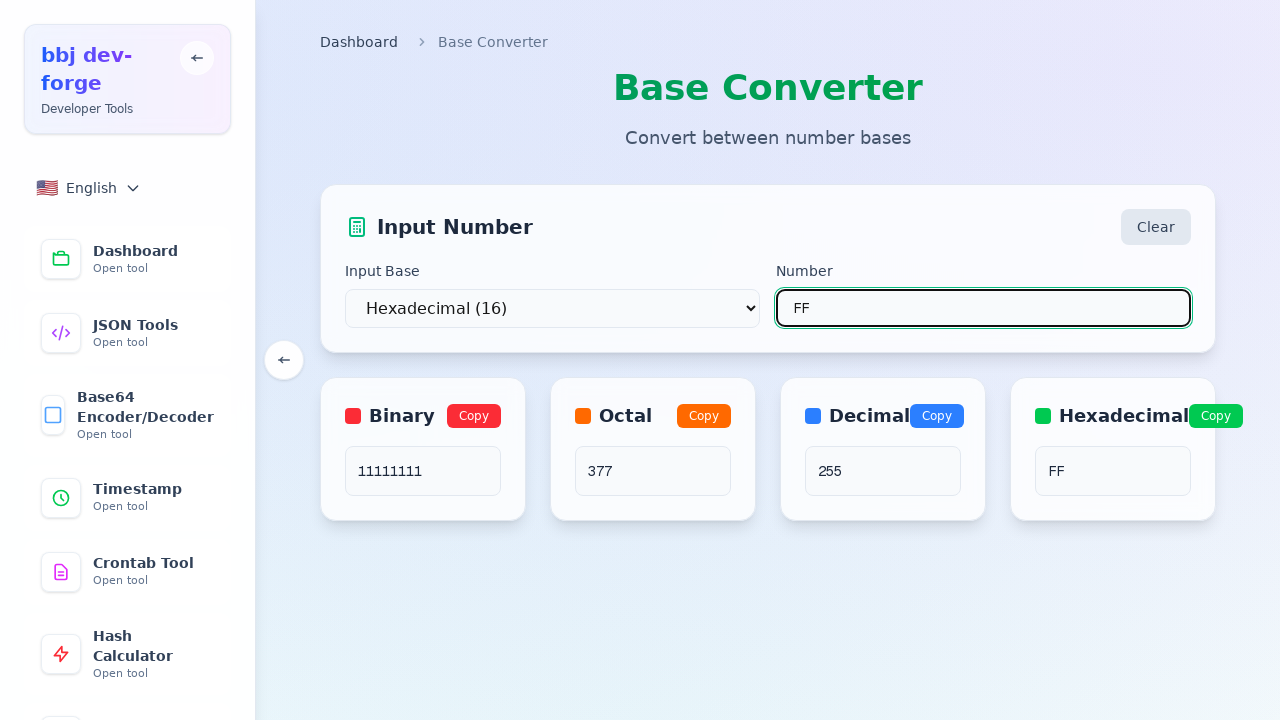

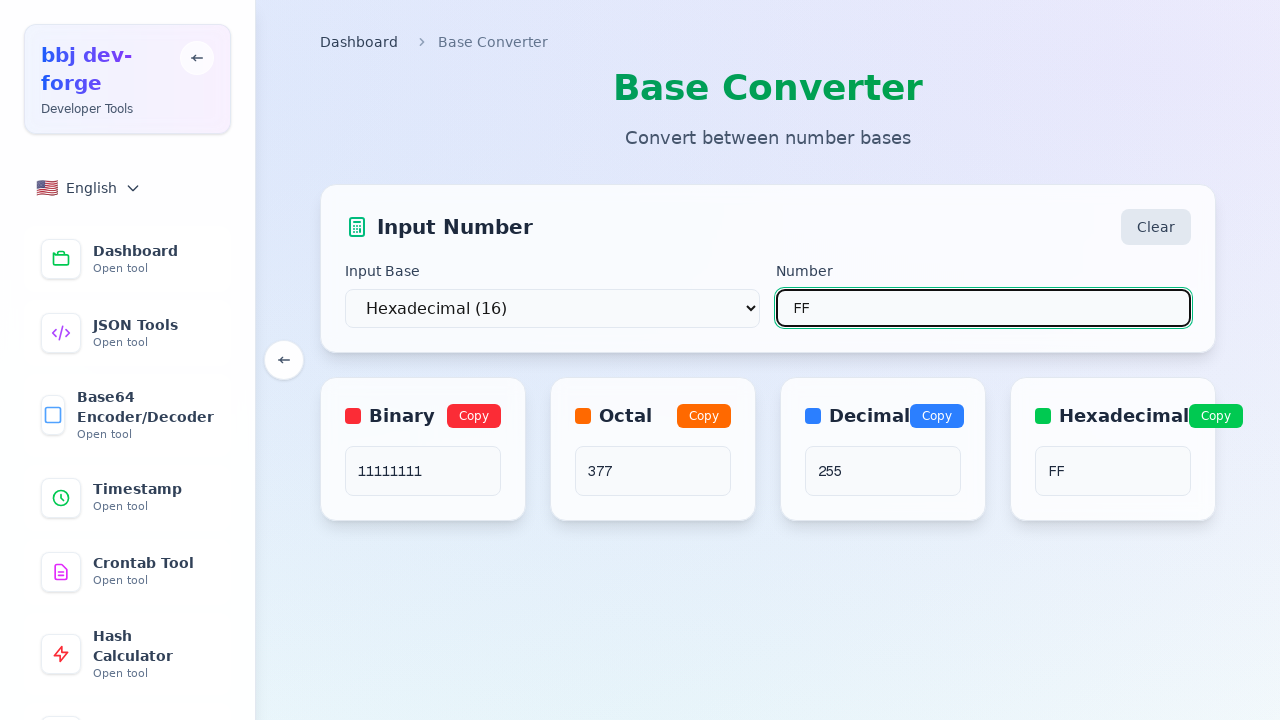